Opens and interacts with the search functionality in the navbar

Starting URL: https://playwright.dev/

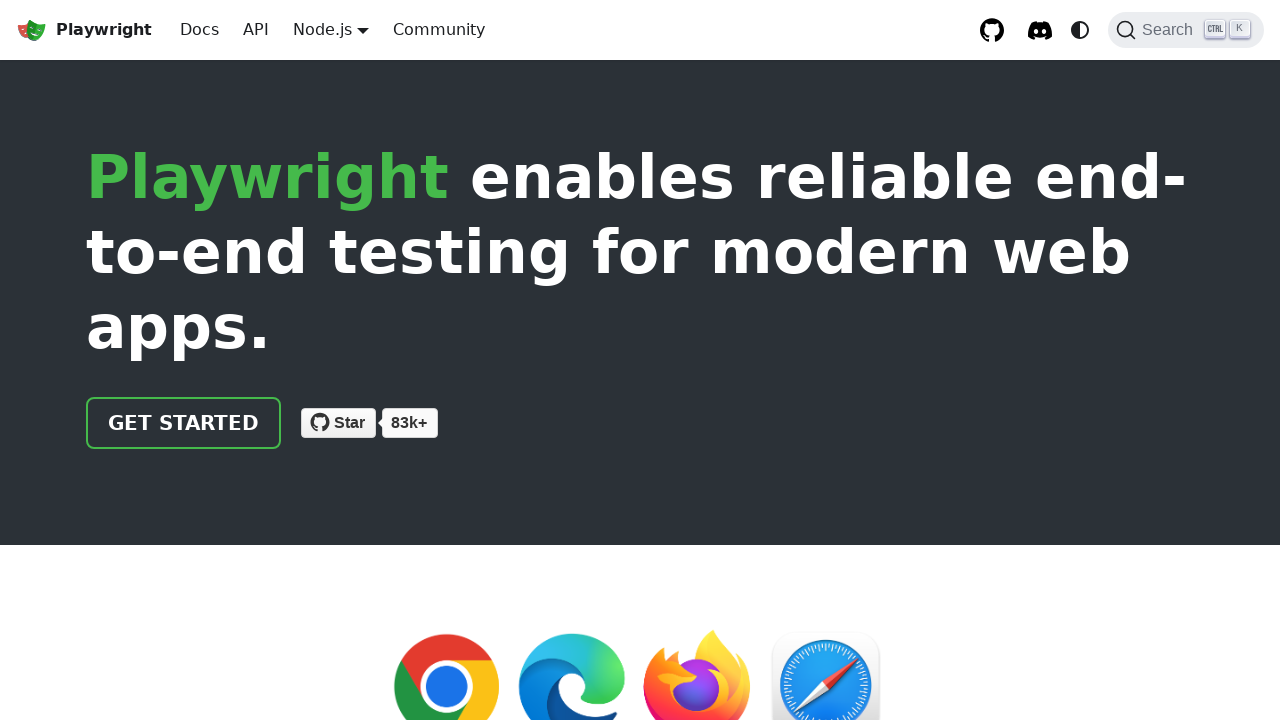

Clicked search button in navbar at (1186, 30) on button.DocSearch
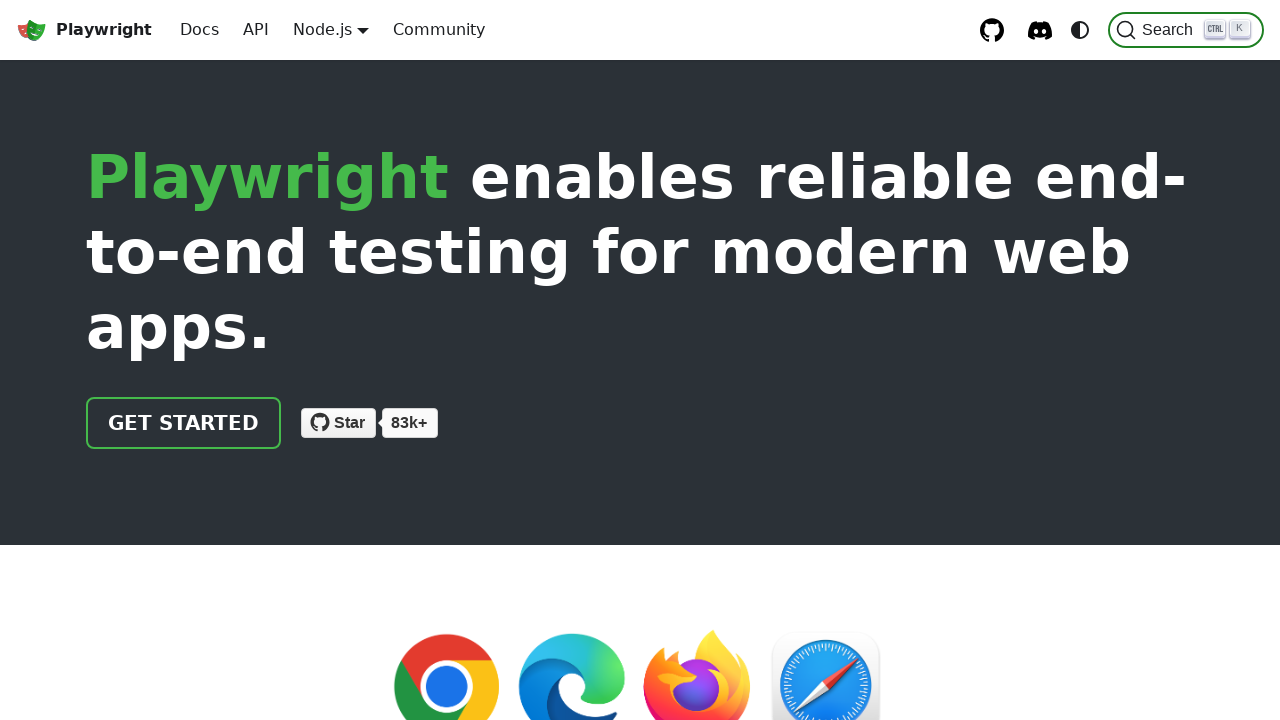

Search modal appeared
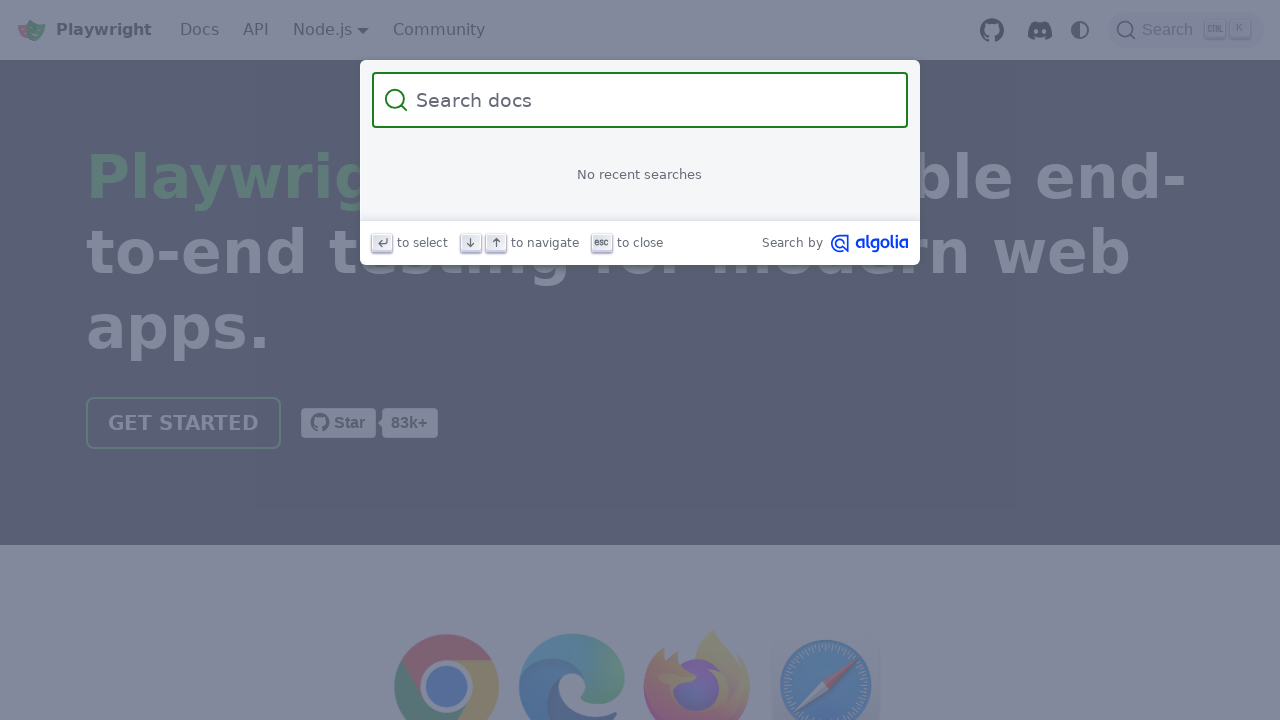

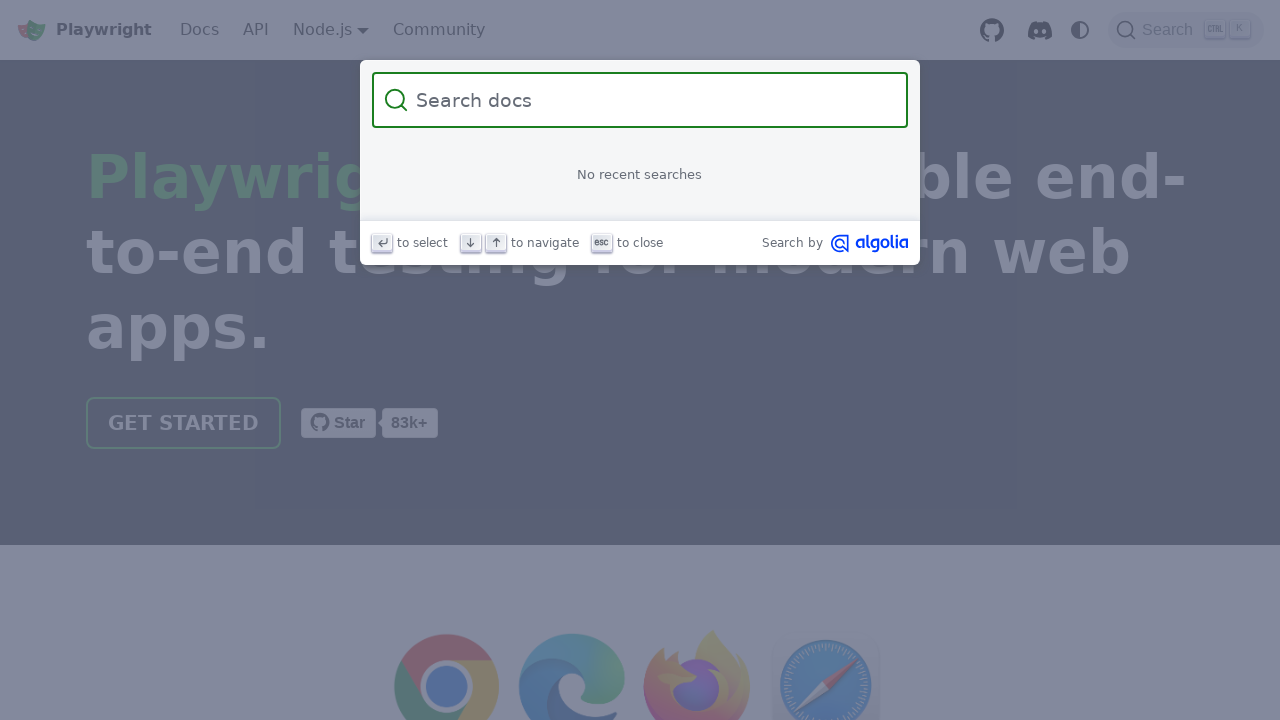